Tests dynamic properties by clicking Elements, then Dynamic Properties menu item, and waiting for a button to become visible after 5 seconds

Starting URL: https://demoqa.com/

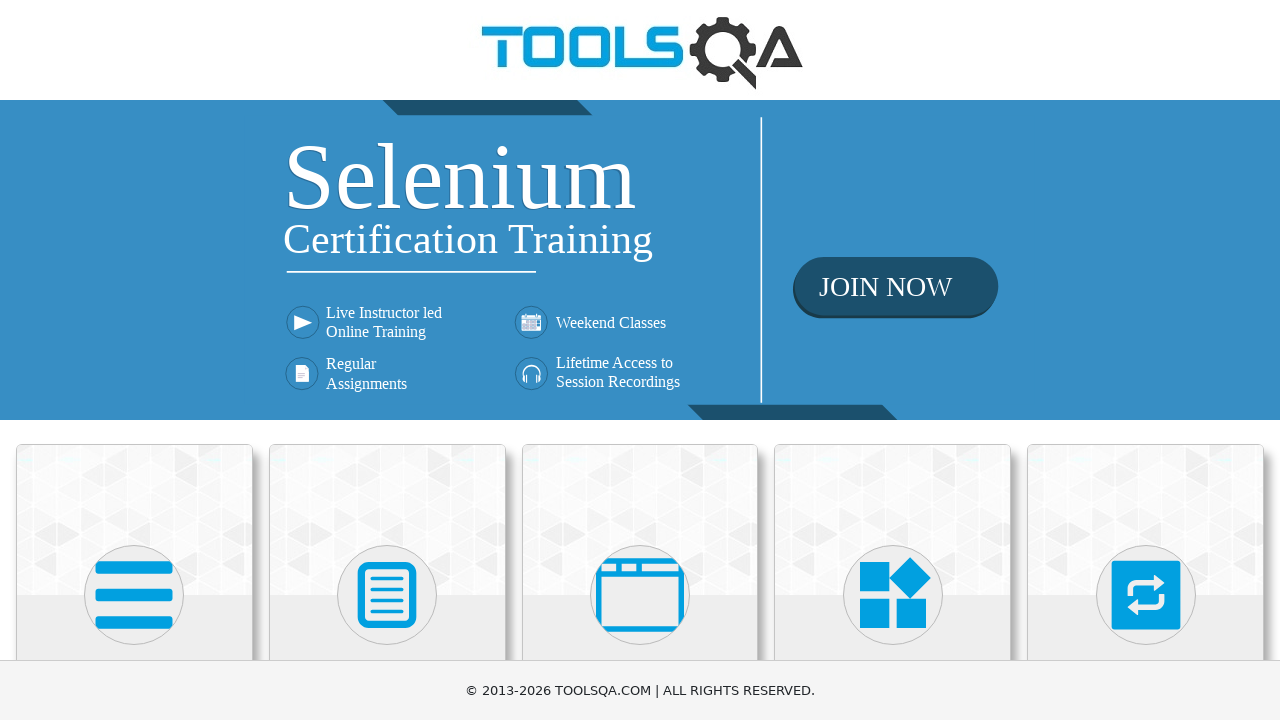

Clicked on Elements card at (134, 360) on xpath=//div[@class='card-body']/h5[text()='Elements']
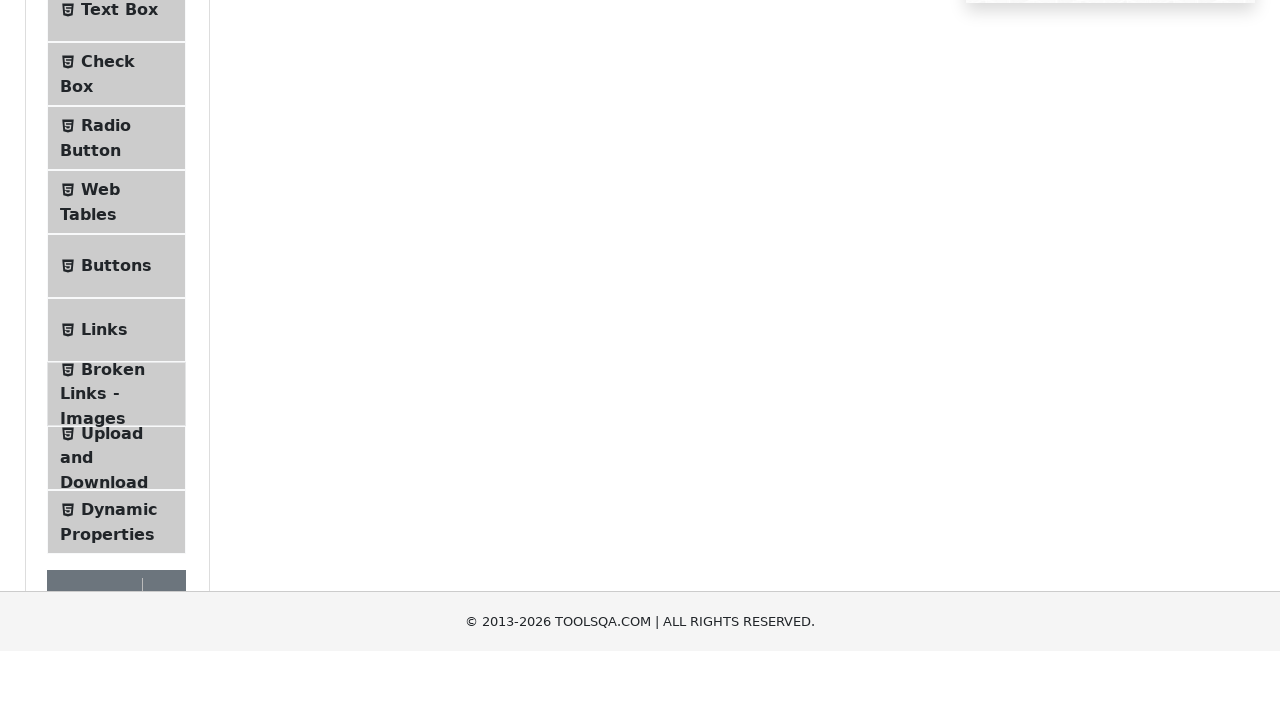

Clicked on Dynamic Properties menu item at (116, 360) on #item-8
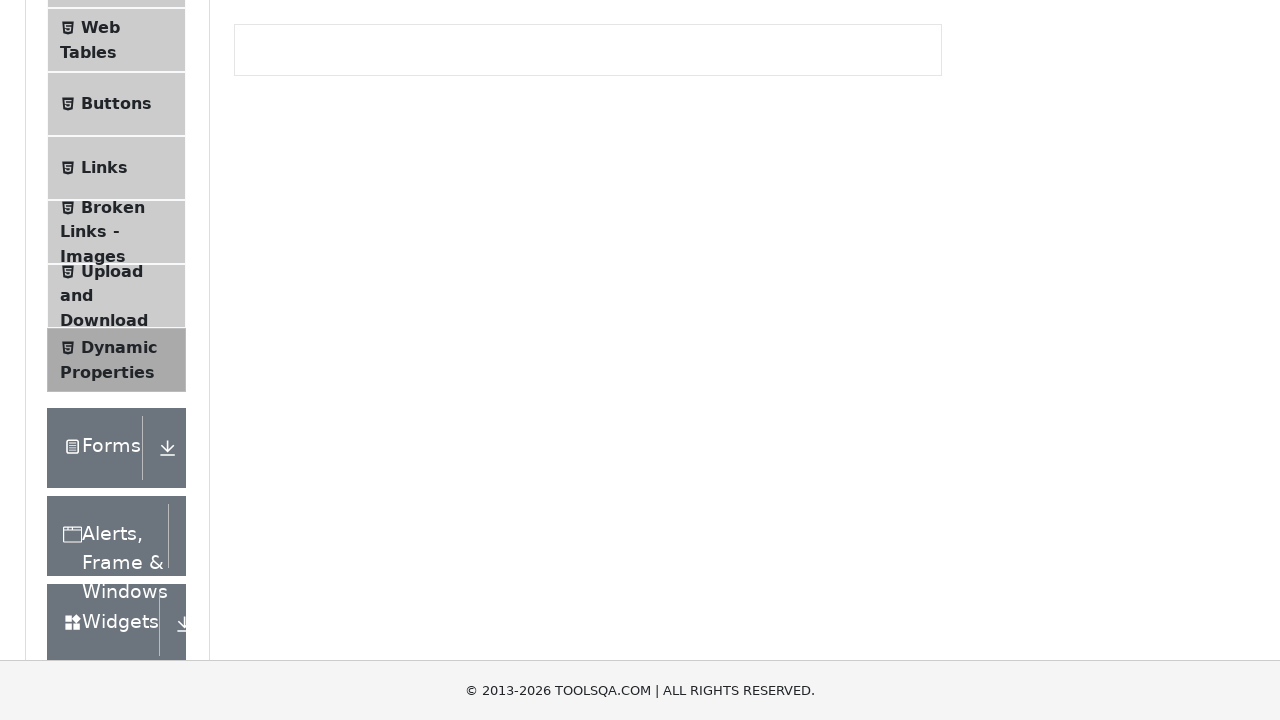

Button 'Visible After 5 Seconds' became visible after waiting
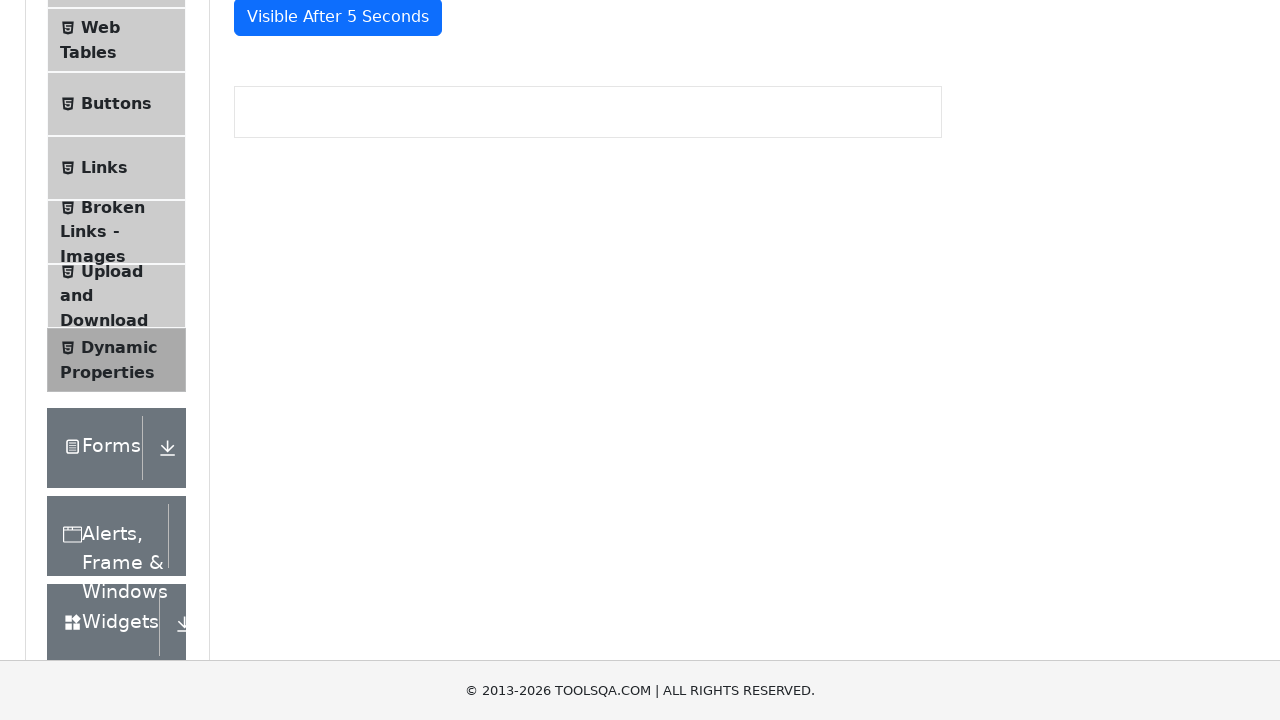

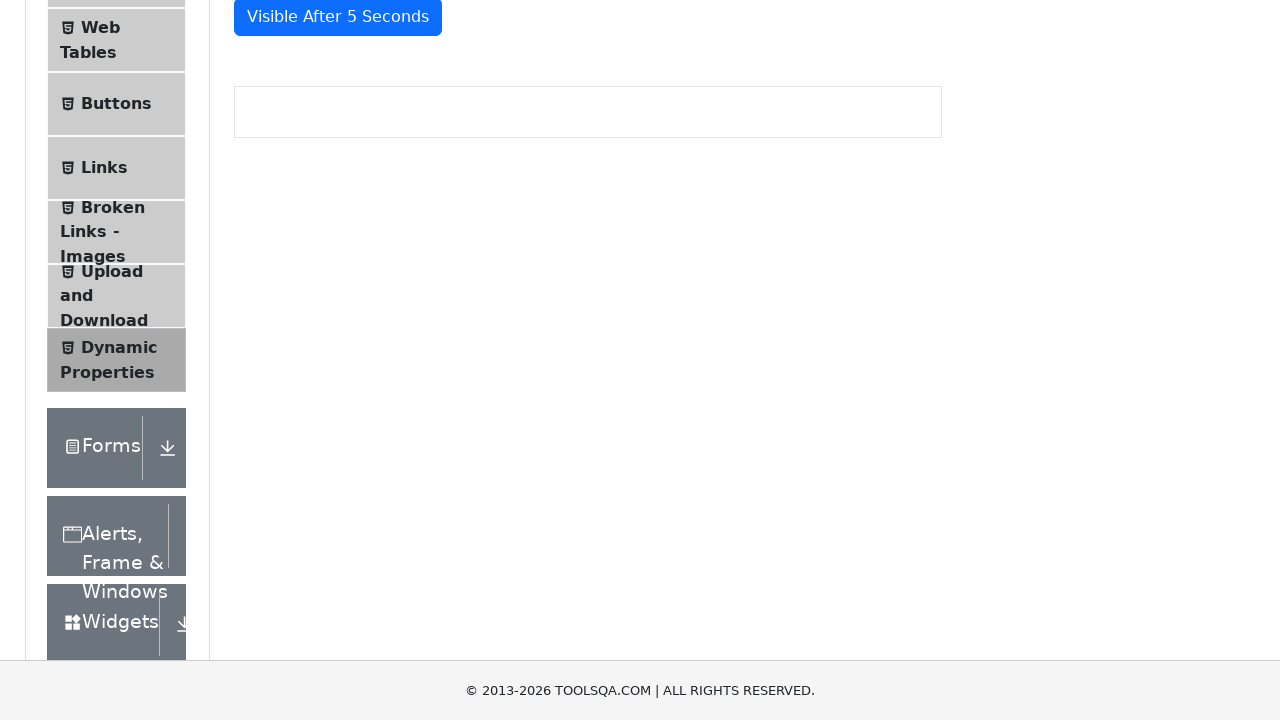